Tests JavaScript confirm dialog by clicking a button to trigger it, dismissing it, and verifying the result message

Starting URL: https://the-internet.herokuapp.com/javascript_alerts

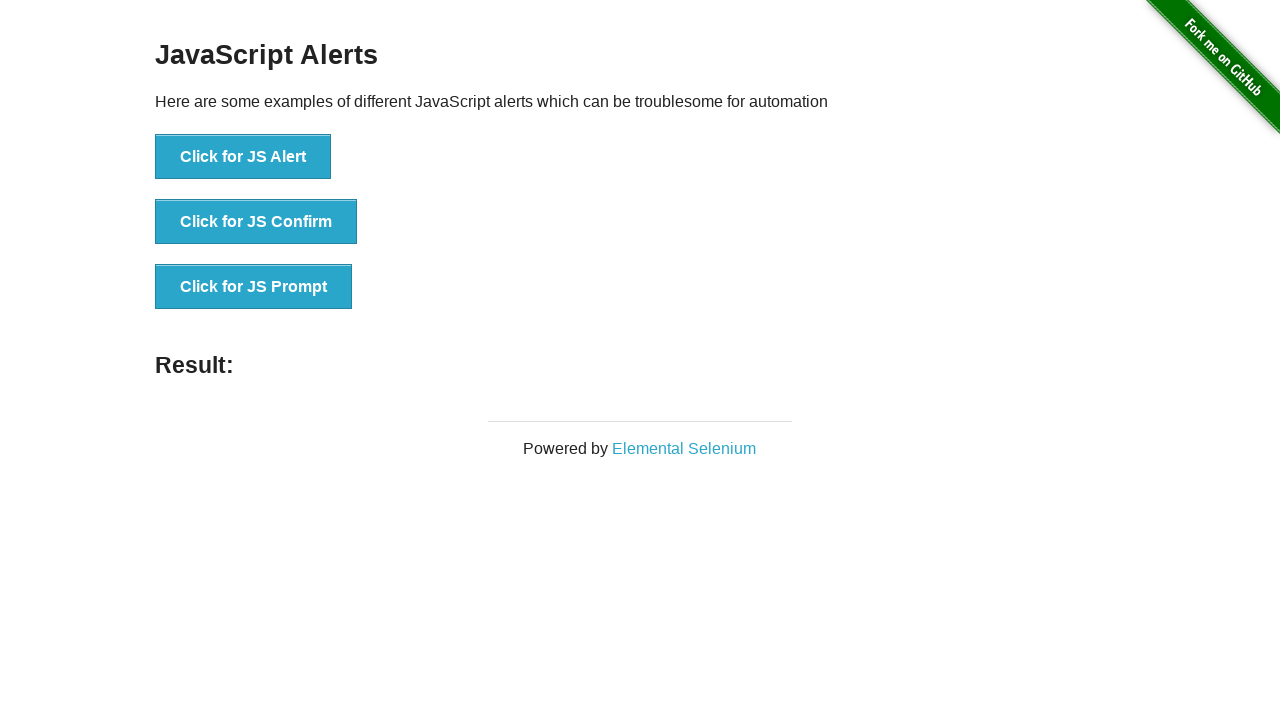

Set up dialog handler to dismiss confirm dialogs
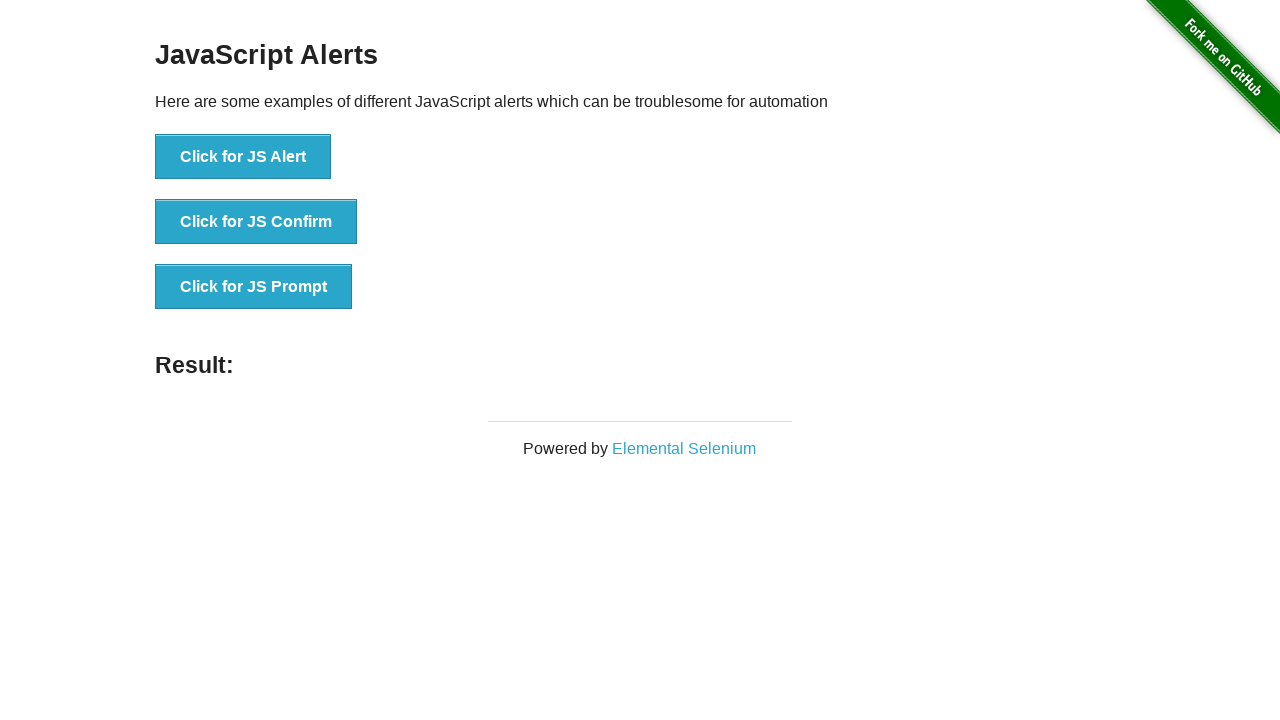

Clicked button to trigger JavaScript confirm dialog at (256, 222) on text='Click for JS Confirm'
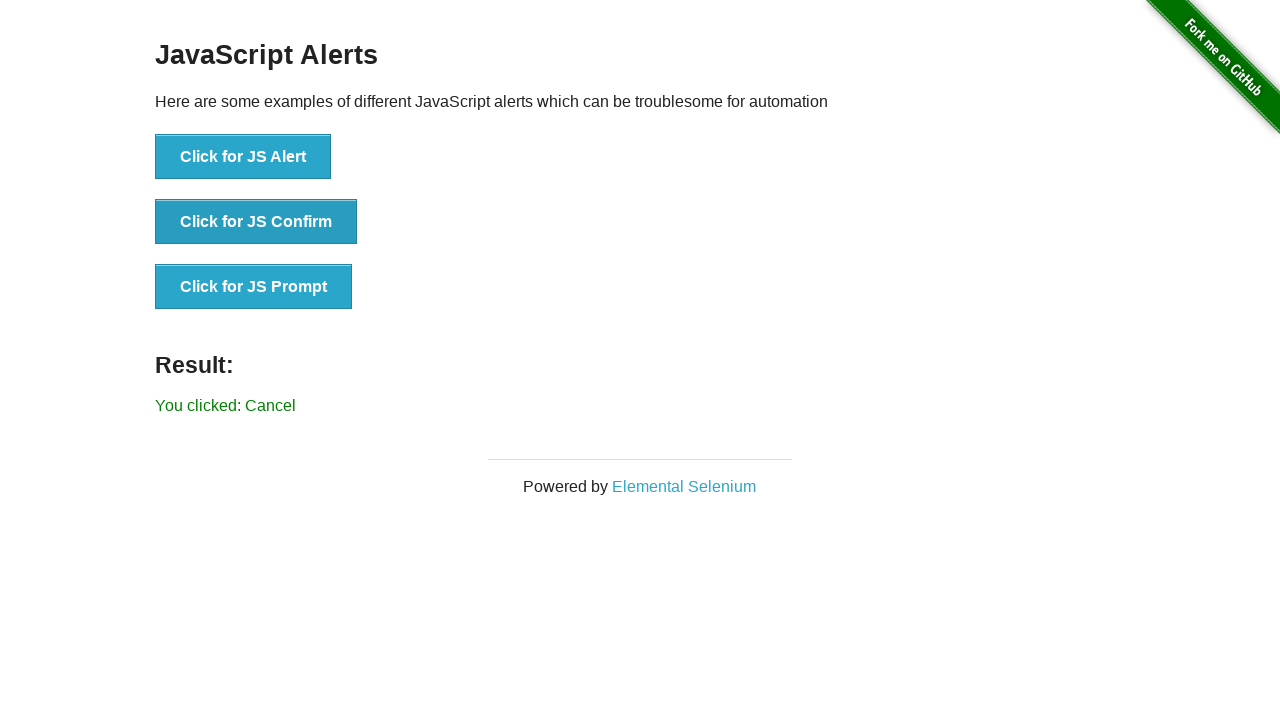

Verified result message shows 'You clicked: Cancel' after dismissing confirm dialog
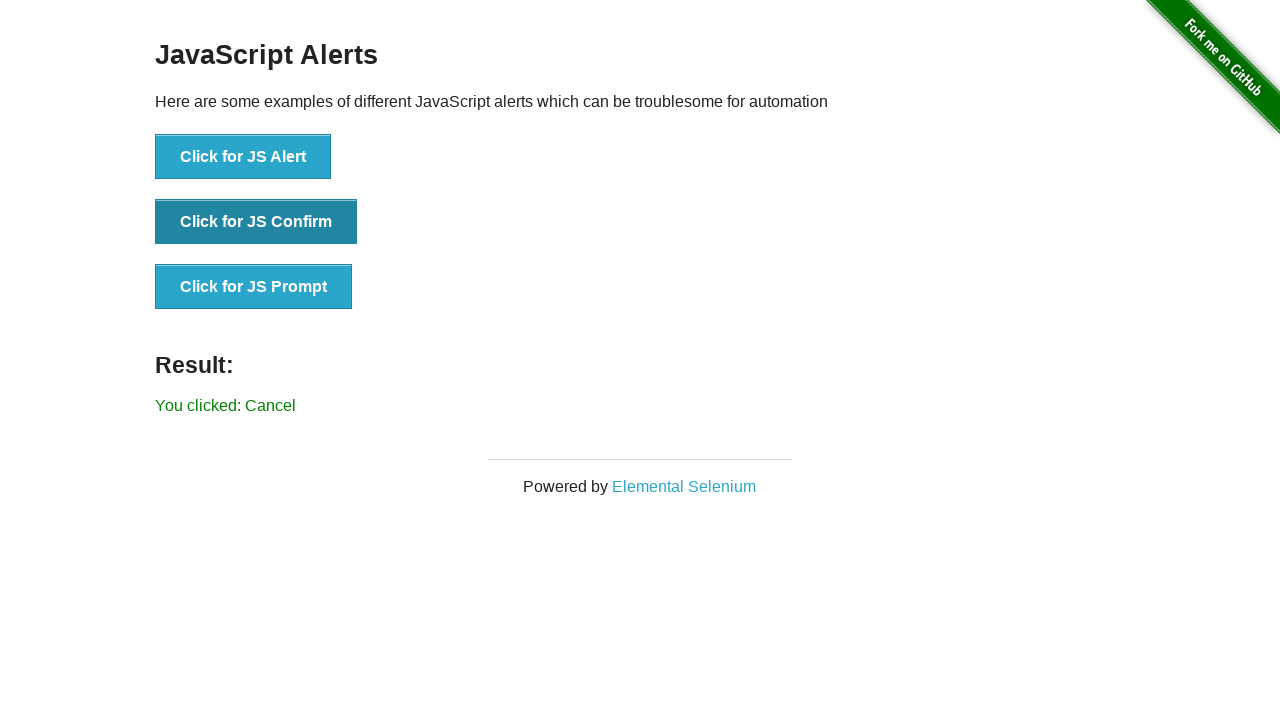

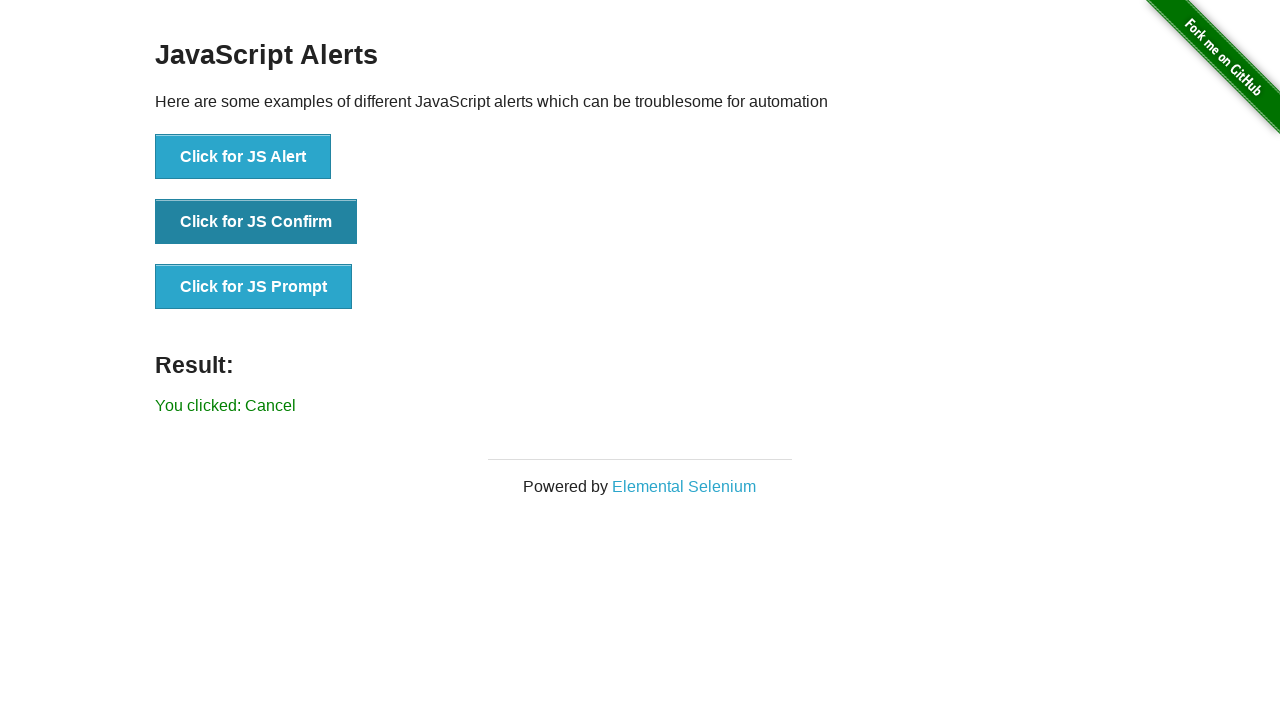